Tests the add and remove element functionality by clicking the Add Element button twice, then deleting one element and verifying one remains

Starting URL: http://the-internet.herokuapp.com/add_remove_elements/

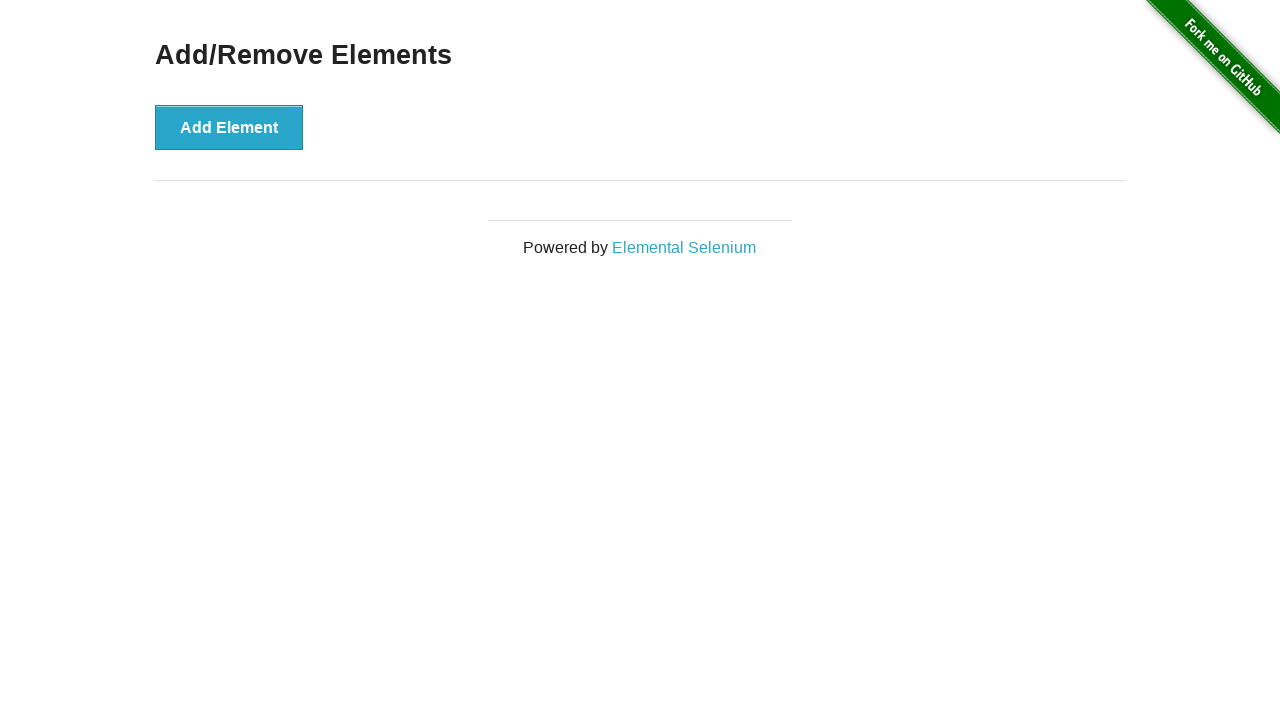

Navigated to add/remove elements page
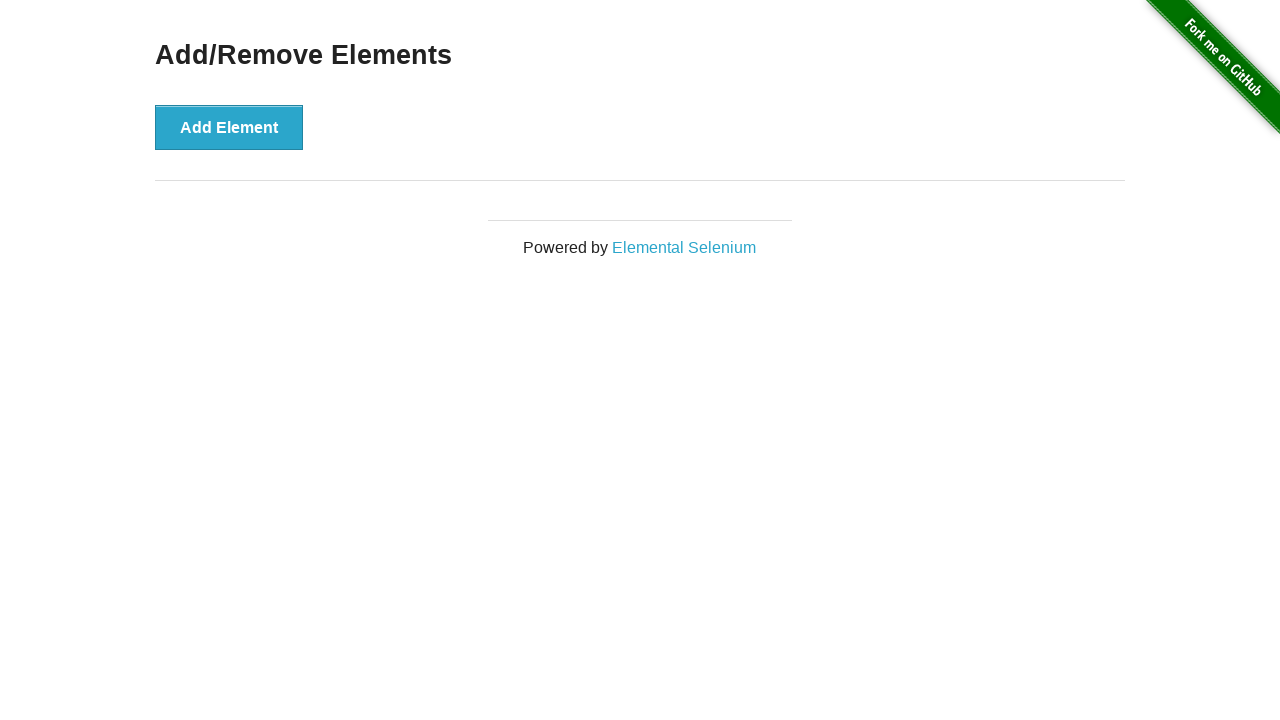

Clicked Add Element button (first time) at (229, 127) on button:has-text('Add Element')
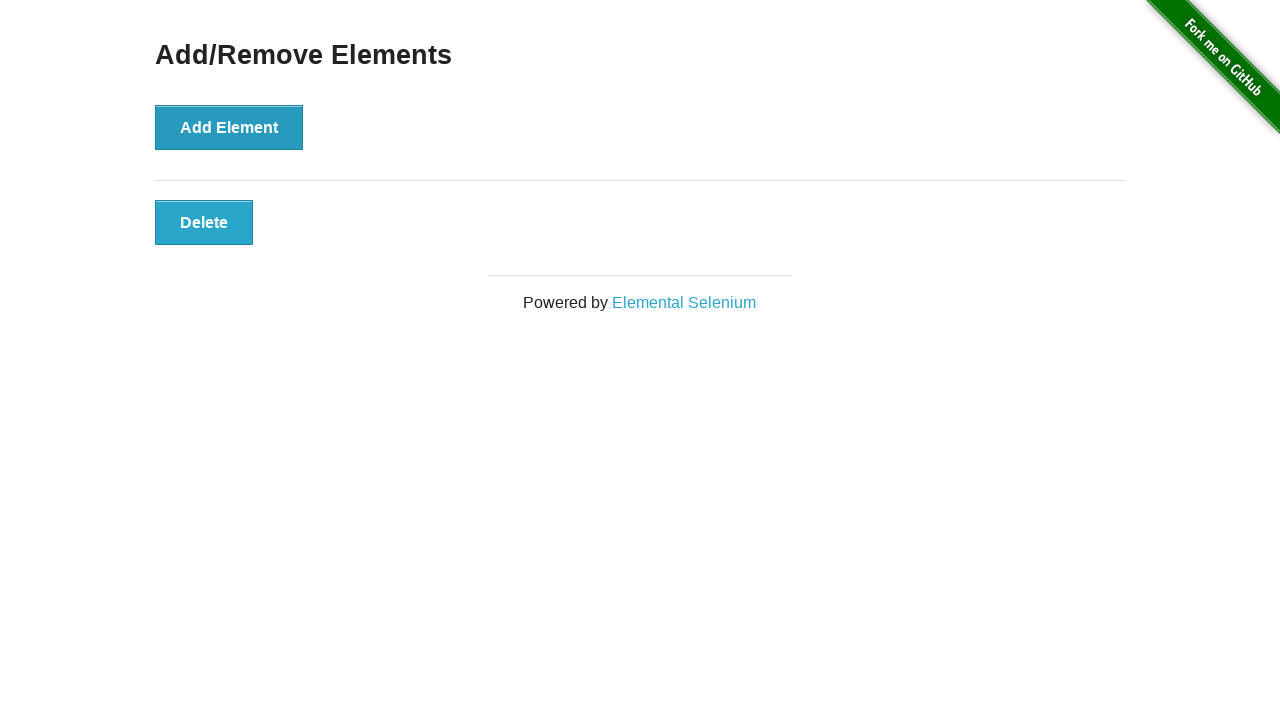

Clicked Add Element button (second time) at (229, 127) on button:has-text('Add Element')
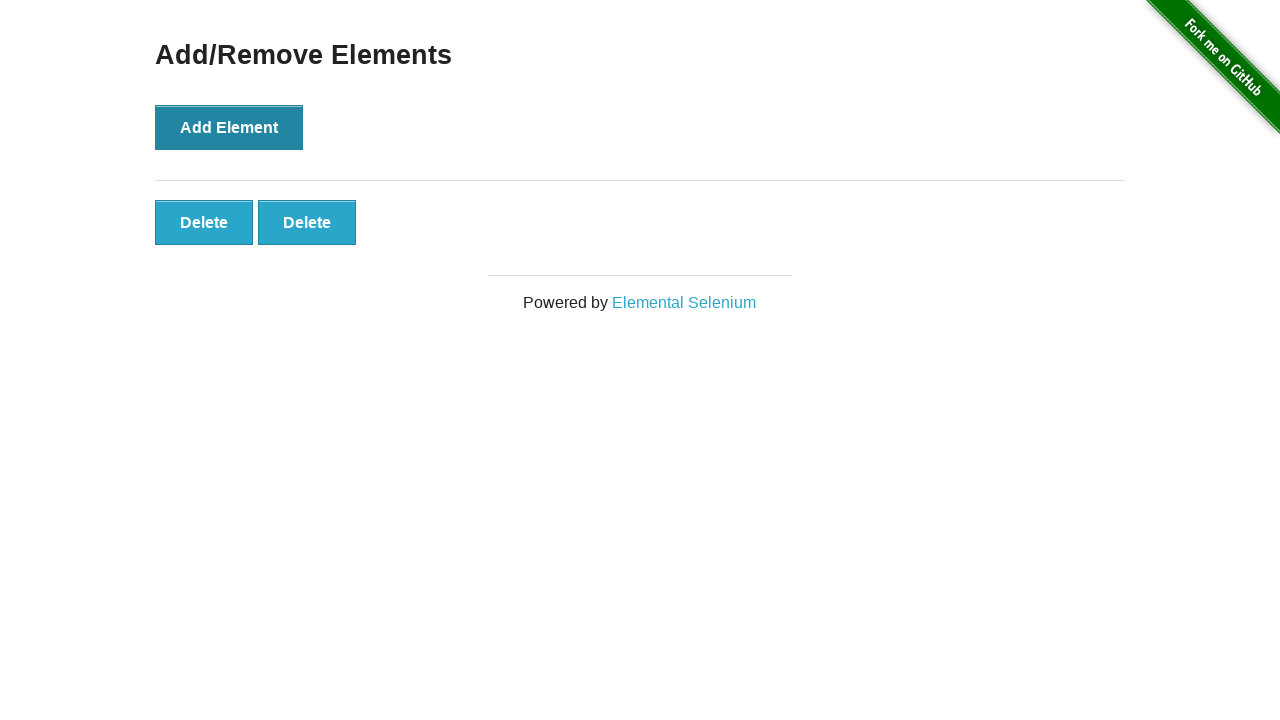

Clicked first Delete button to remove one element at (204, 222) on button:has-text('Delete') >> nth=0
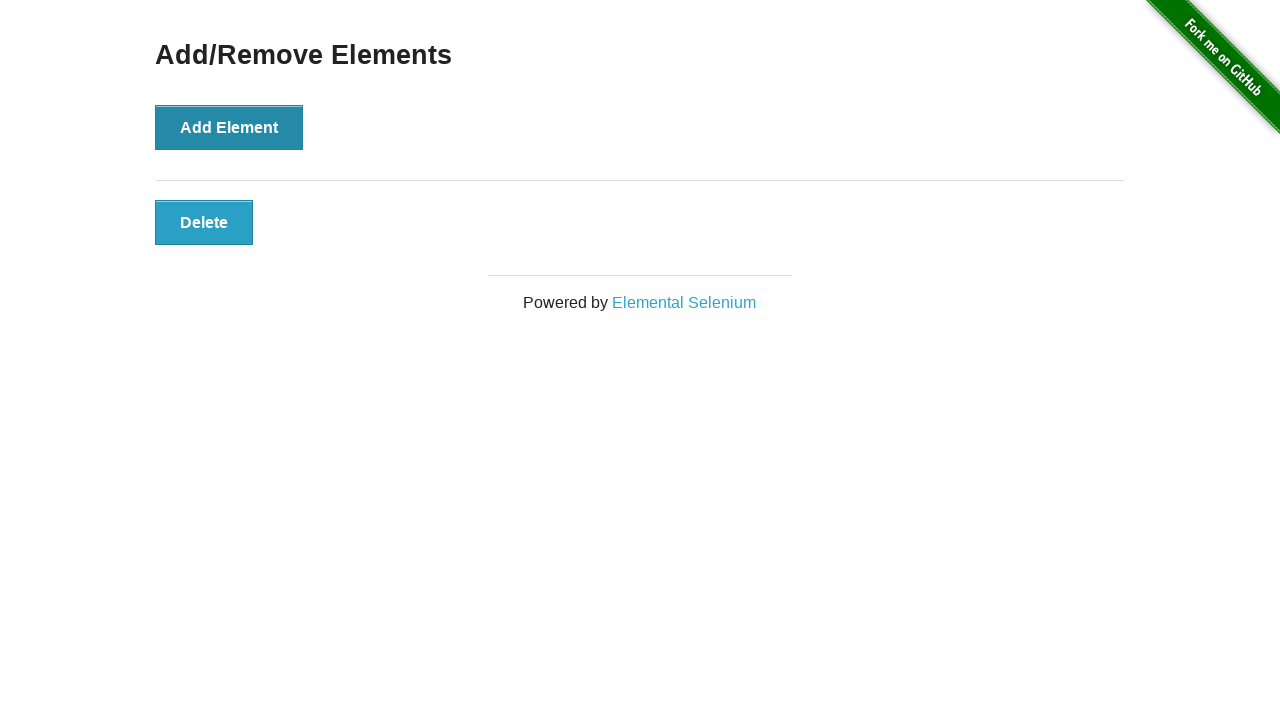

Verified that exactly one Delete button remains
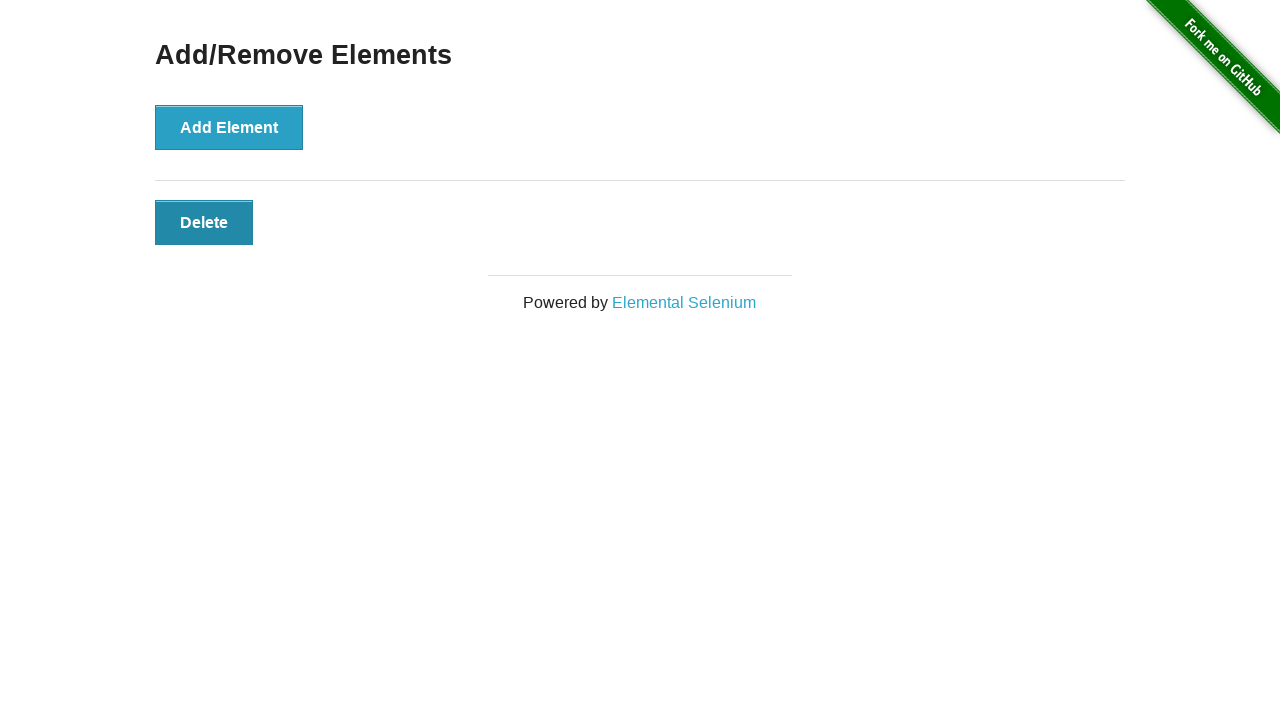

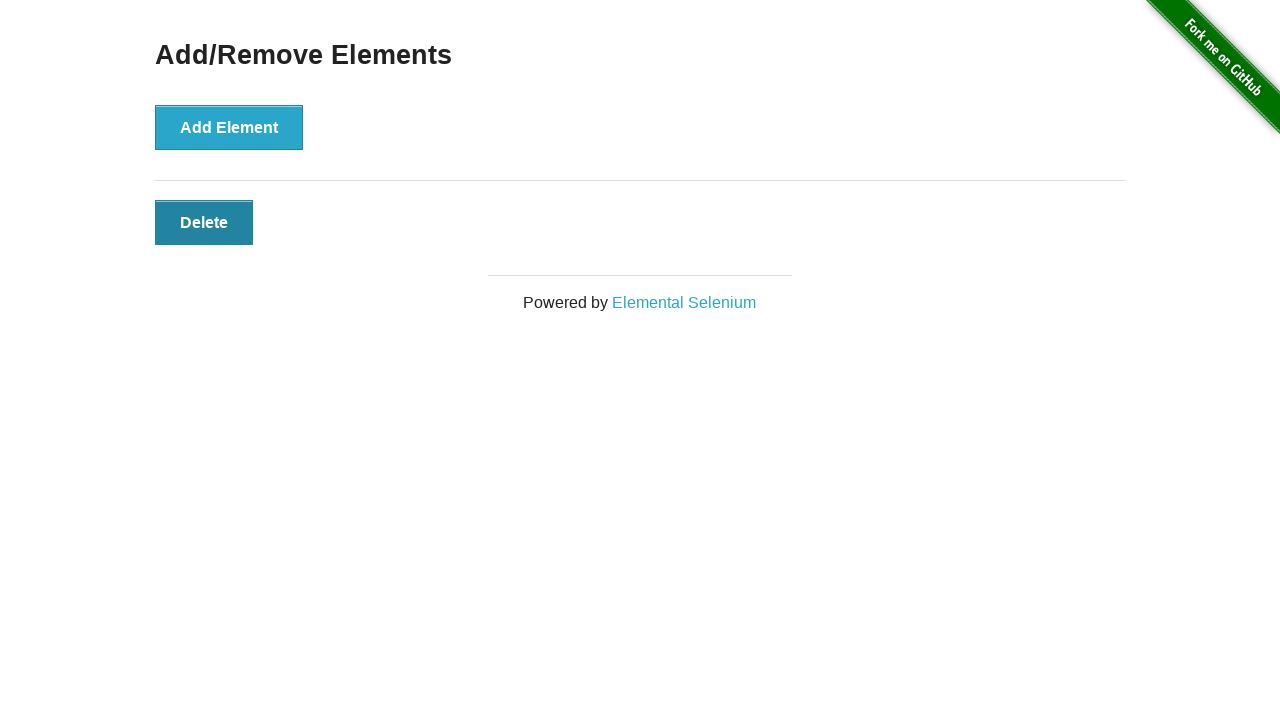